Tests the search functionality by typing a product name in the search bar and validating it appears in results

Starting URL: https://rahulshettyacademy.com/seleniumPractise/#/

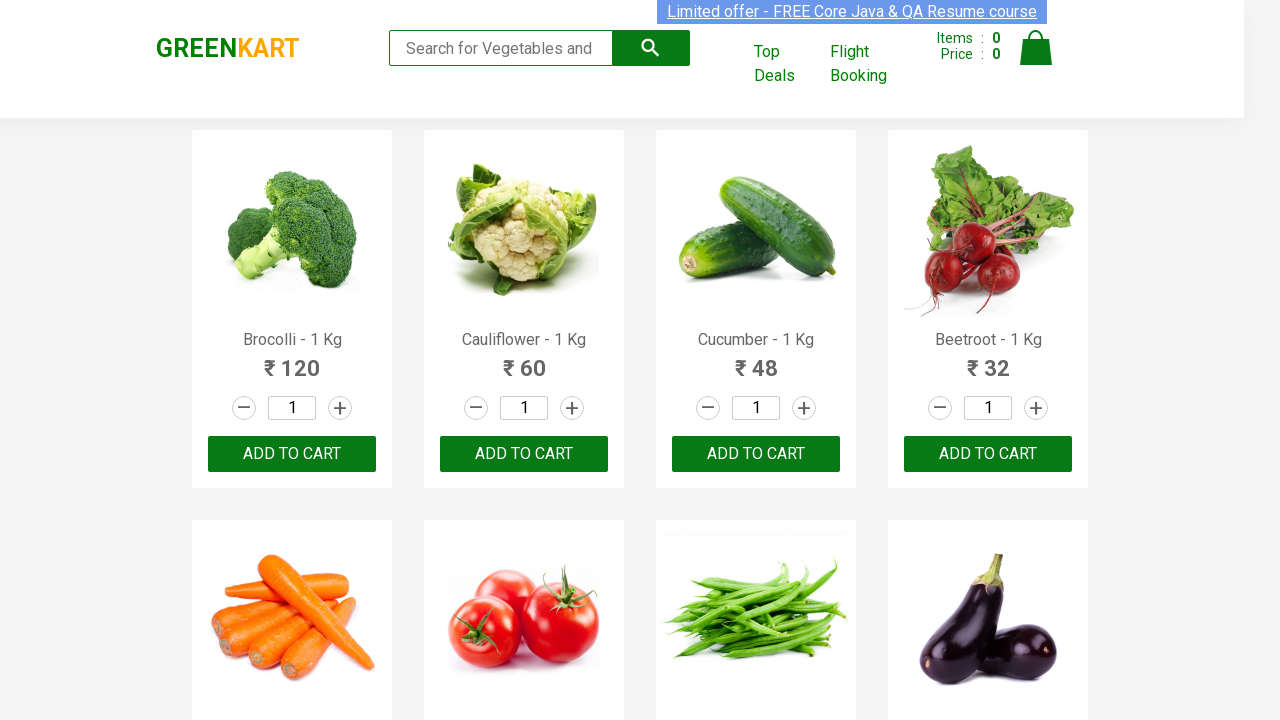

Filled search bar with product name 'Tomato' on .search-keyword
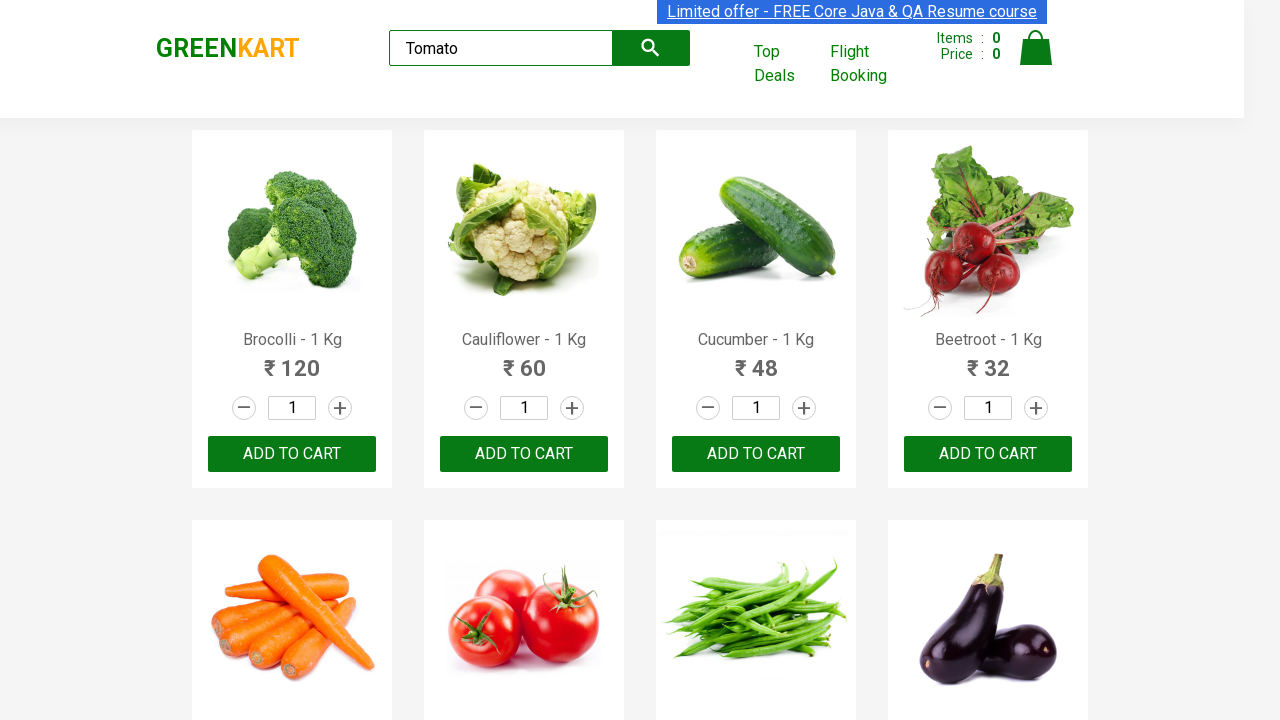

Verified Tomato product appears in search results
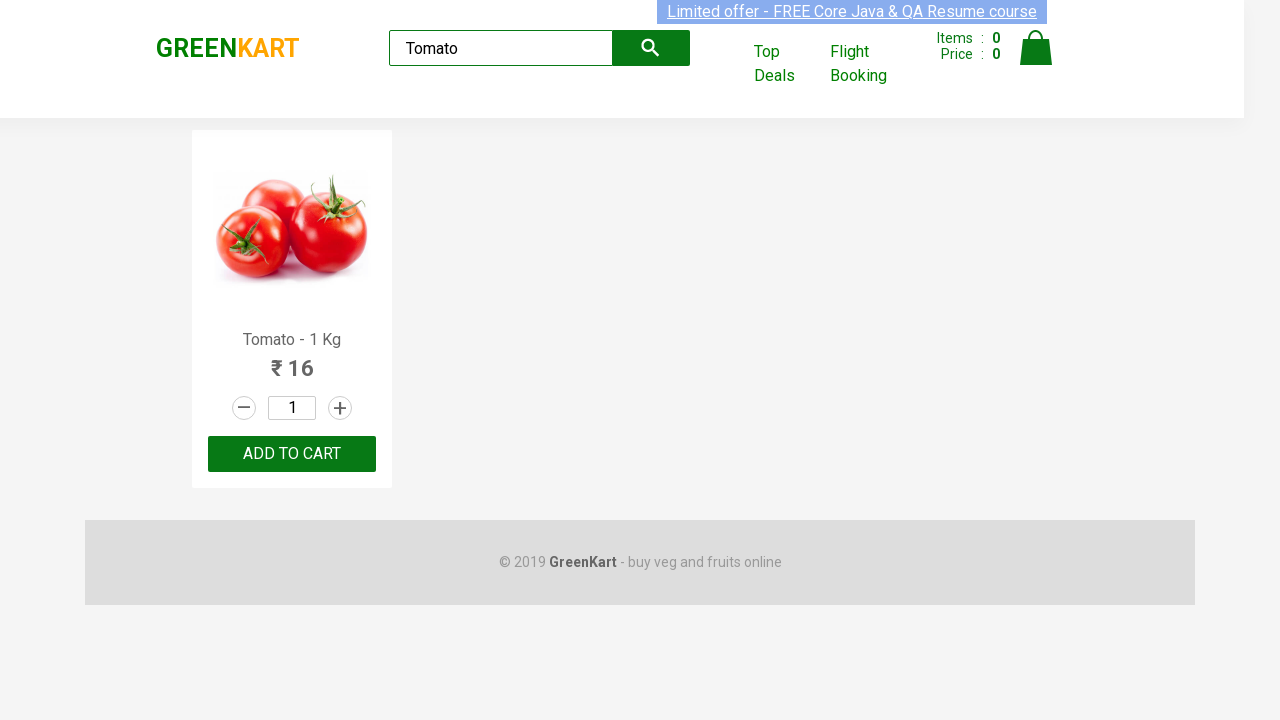

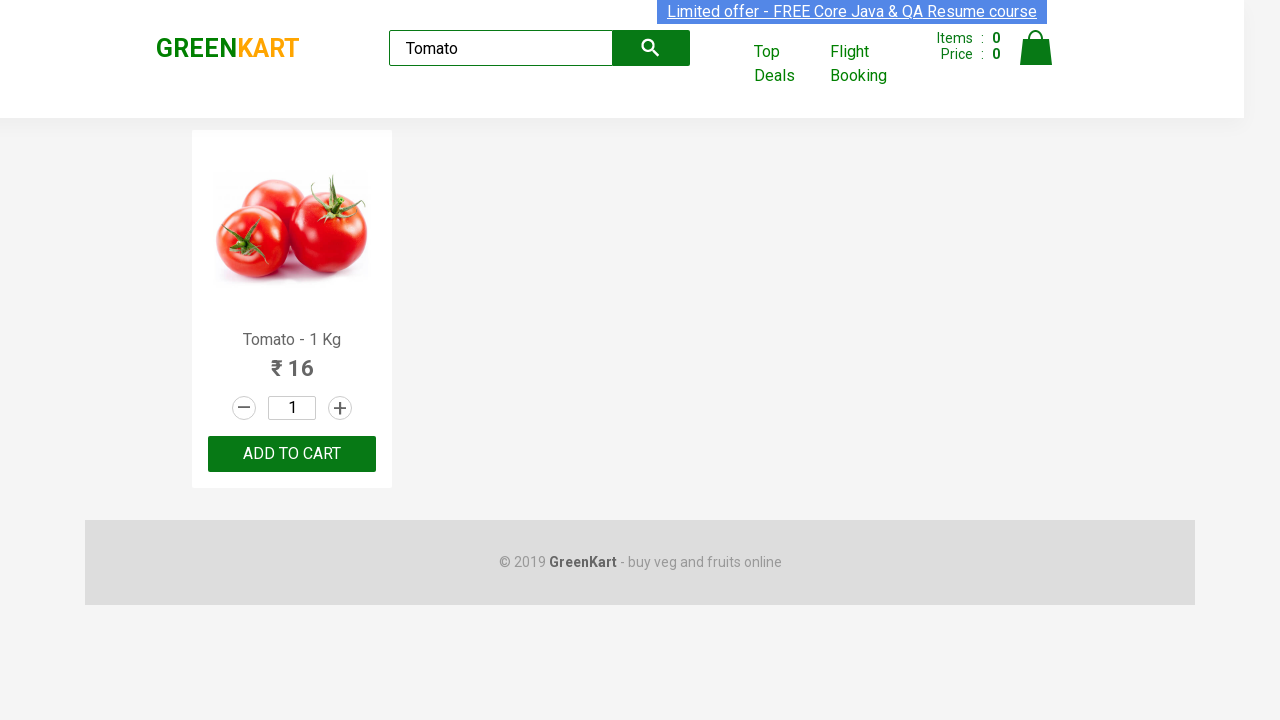